Tests selecting an option from a dropdown using Playwright's select_option method by visible text, then verifies the selection was successful.

Starting URL: http://the-internet.herokuapp.com/dropdown

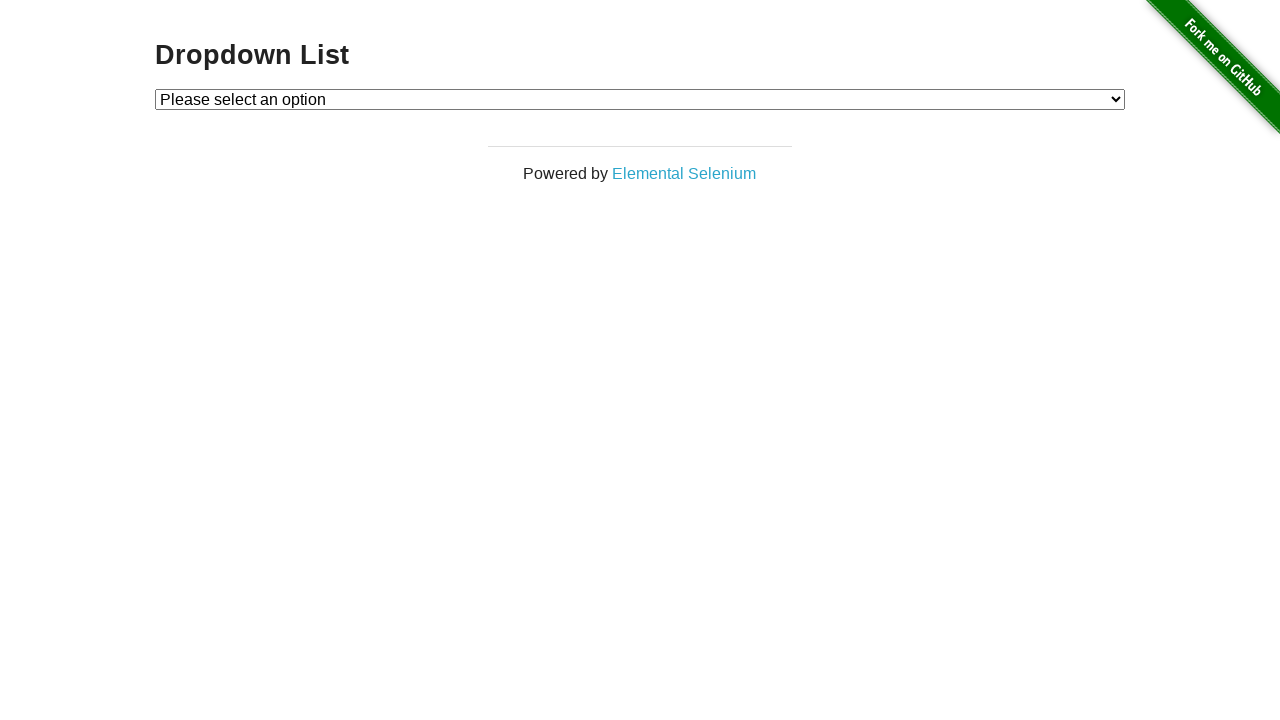

Selected 'Option 1' from the dropdown by visible text on #dropdown
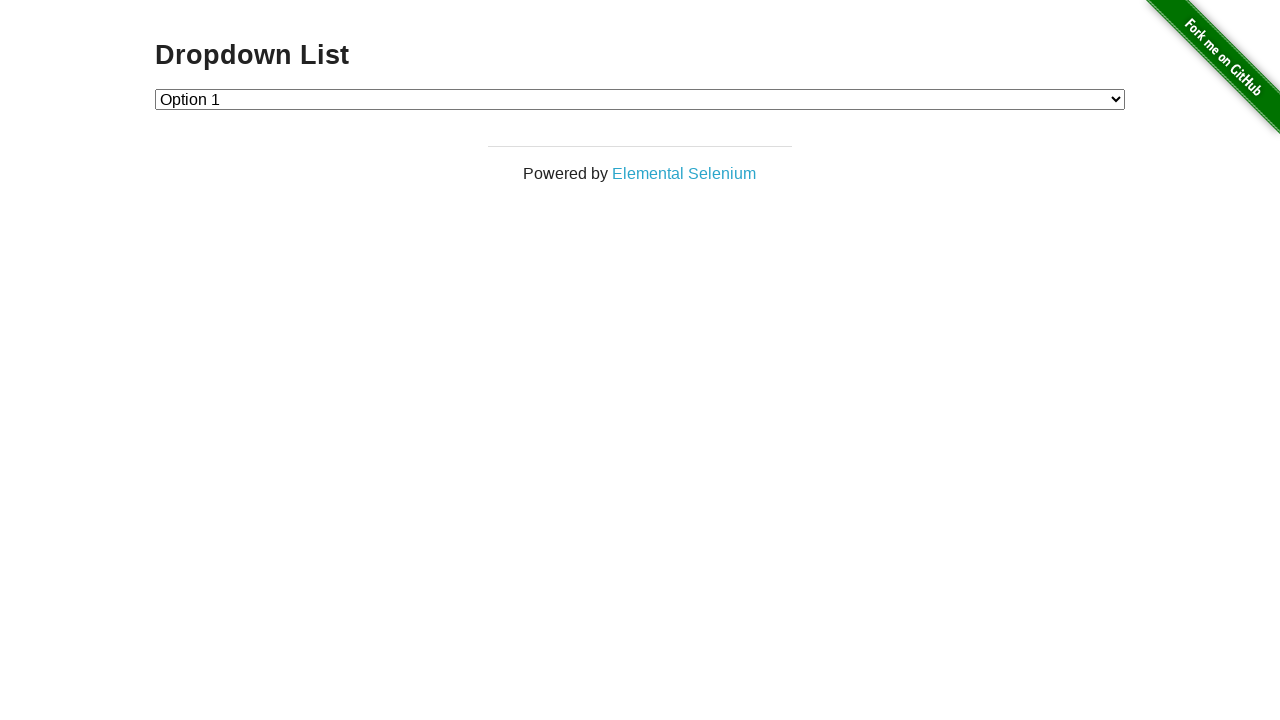

Retrieved the text content of the selected dropdown option
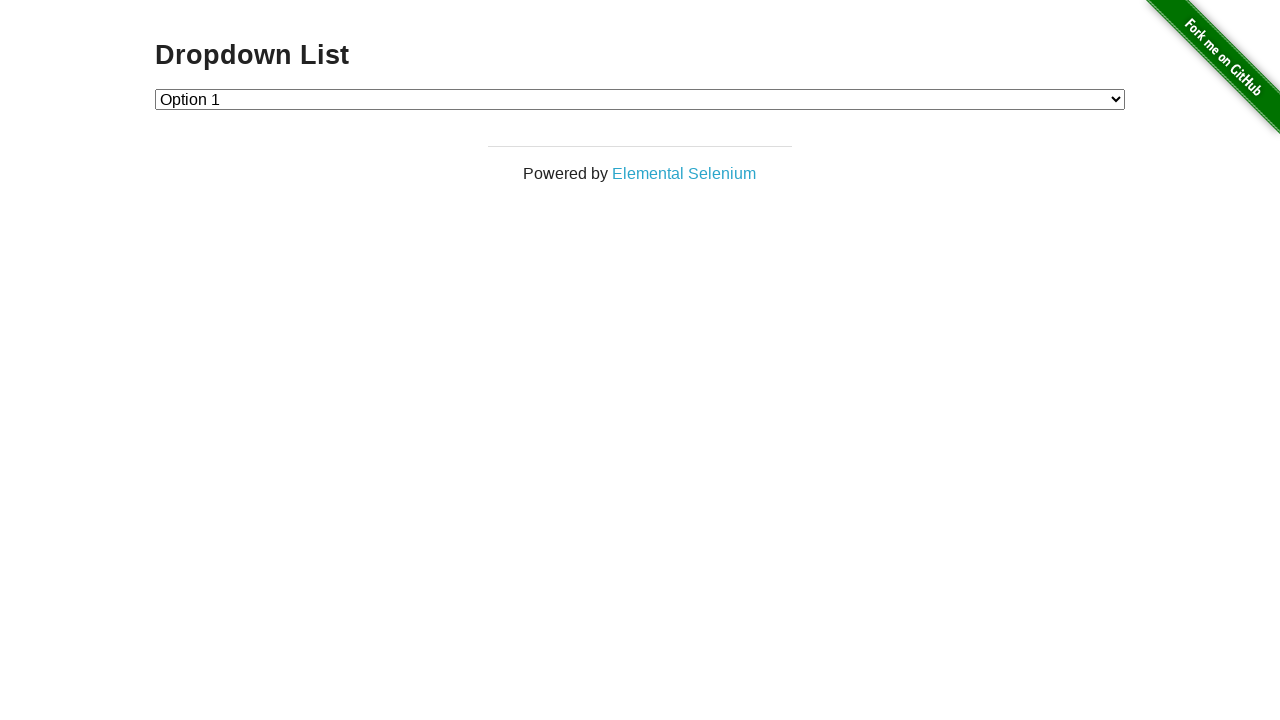

Verified that 'Option 1' was successfully selected in the dropdown
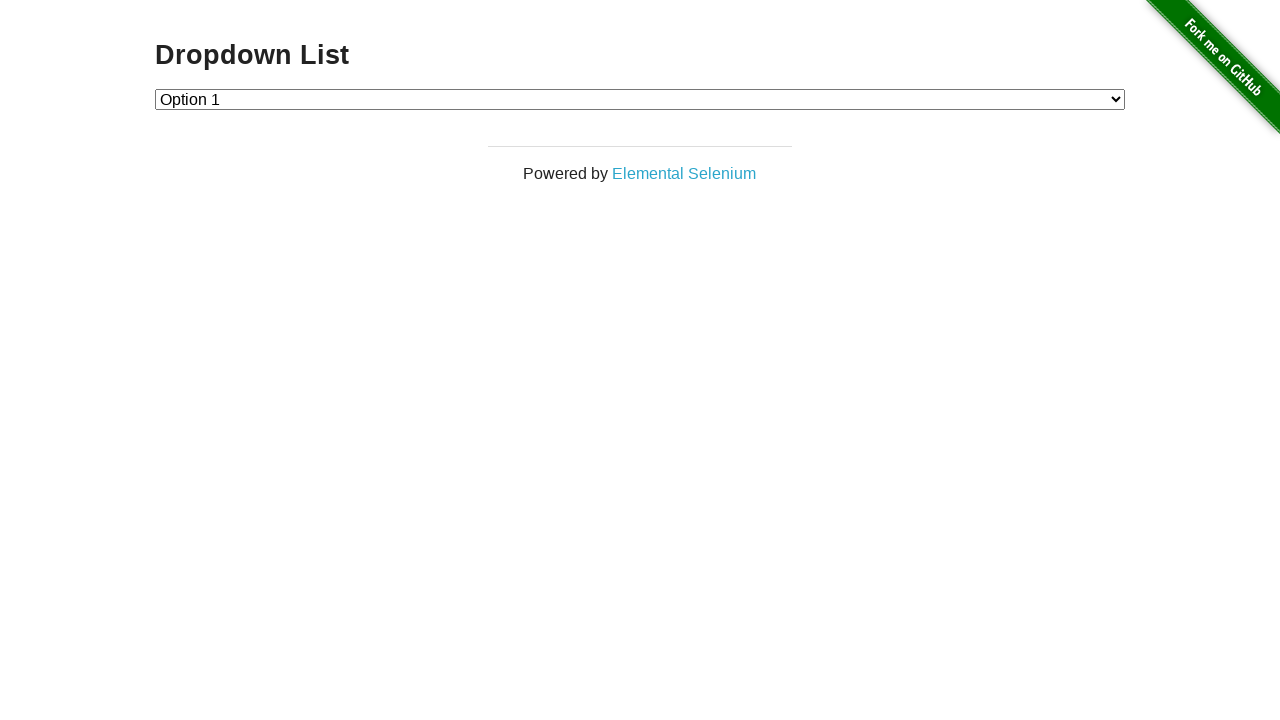

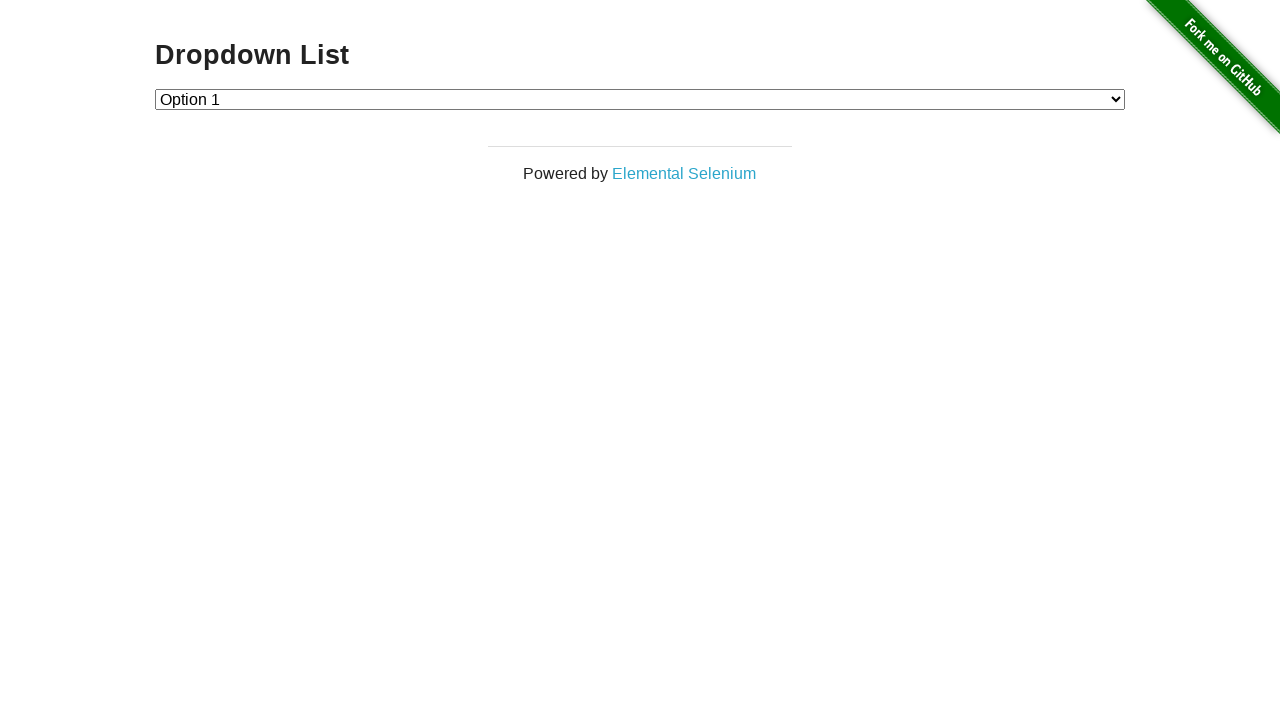